Tests checkbox and radio button interactions by selecting Cancer and Fainting Spells checkboxes, selecting radio buttons for days and cups/day, then unchecking the checkboxes and re-selecting the radio buttons.

Starting URL: https://automationfc.github.io/multiple-fields/

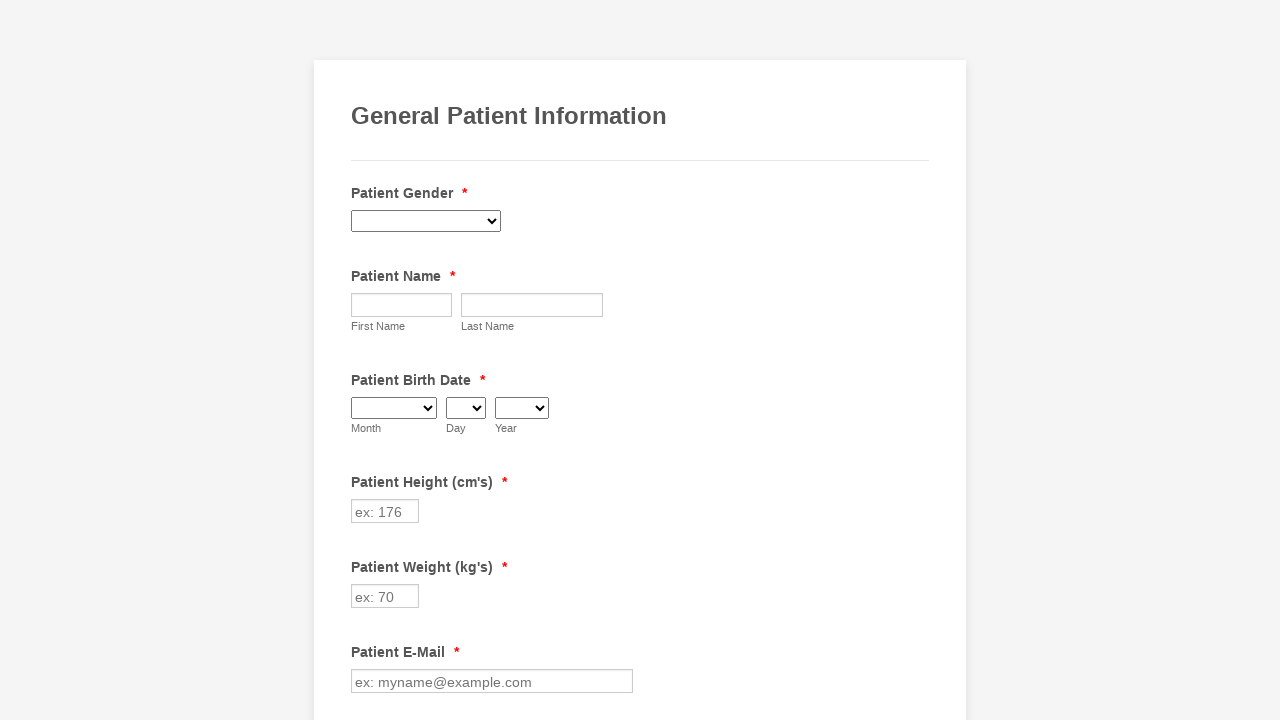

Clicked Cancer checkbox to select it at (362, 360) on xpath=//input[@value='Cancer']
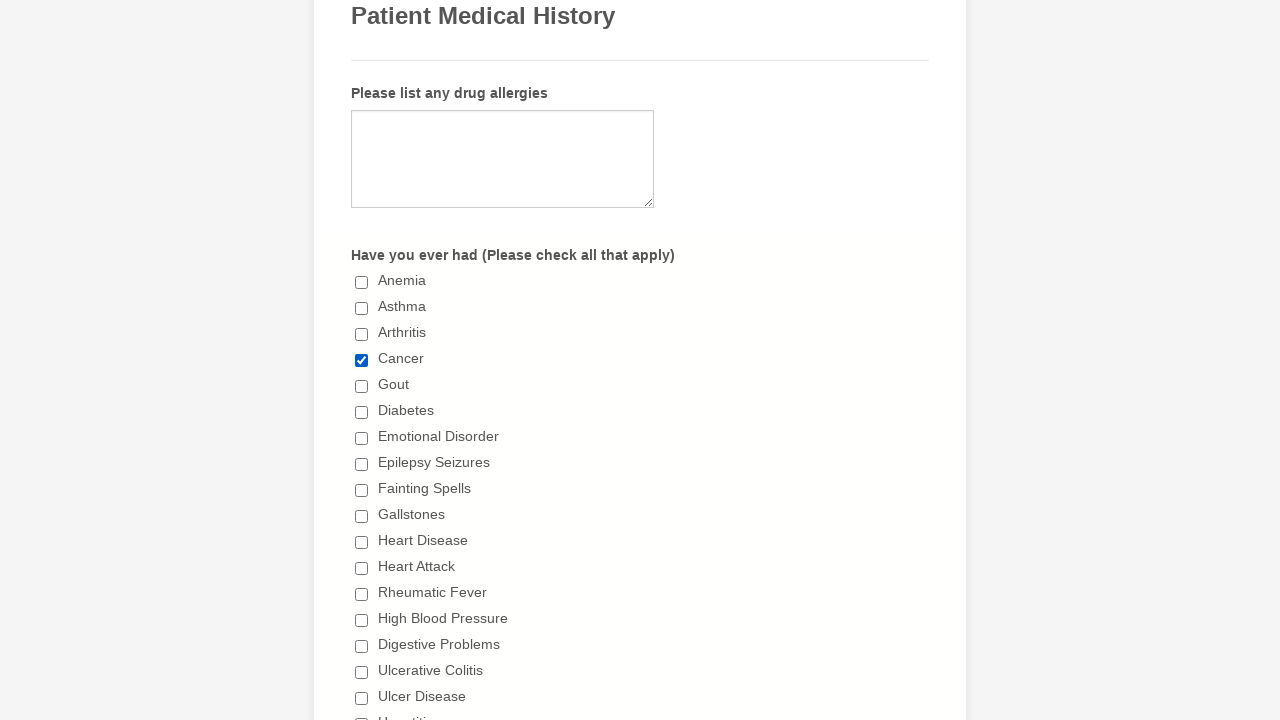

Clicked Fainting Spells checkbox to select it at (362, 490) on xpath=//input[@value='Fainting Spells']
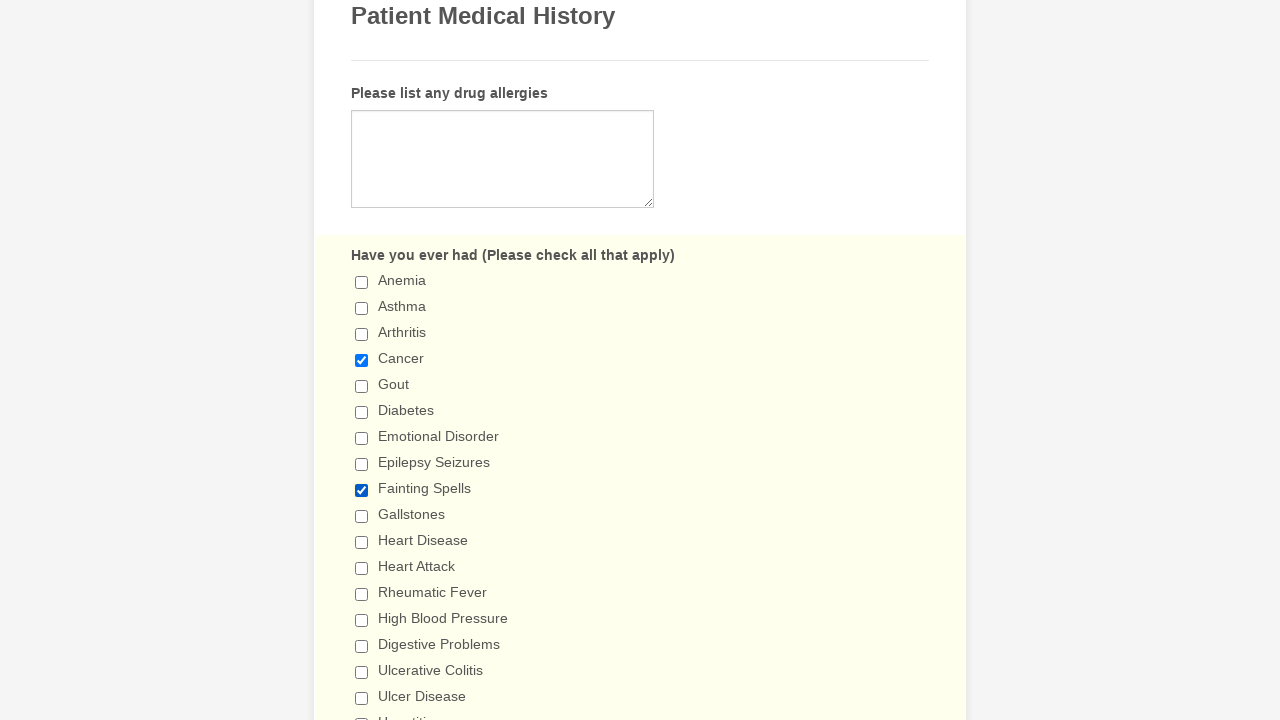

Verified Cancer checkbox is checked
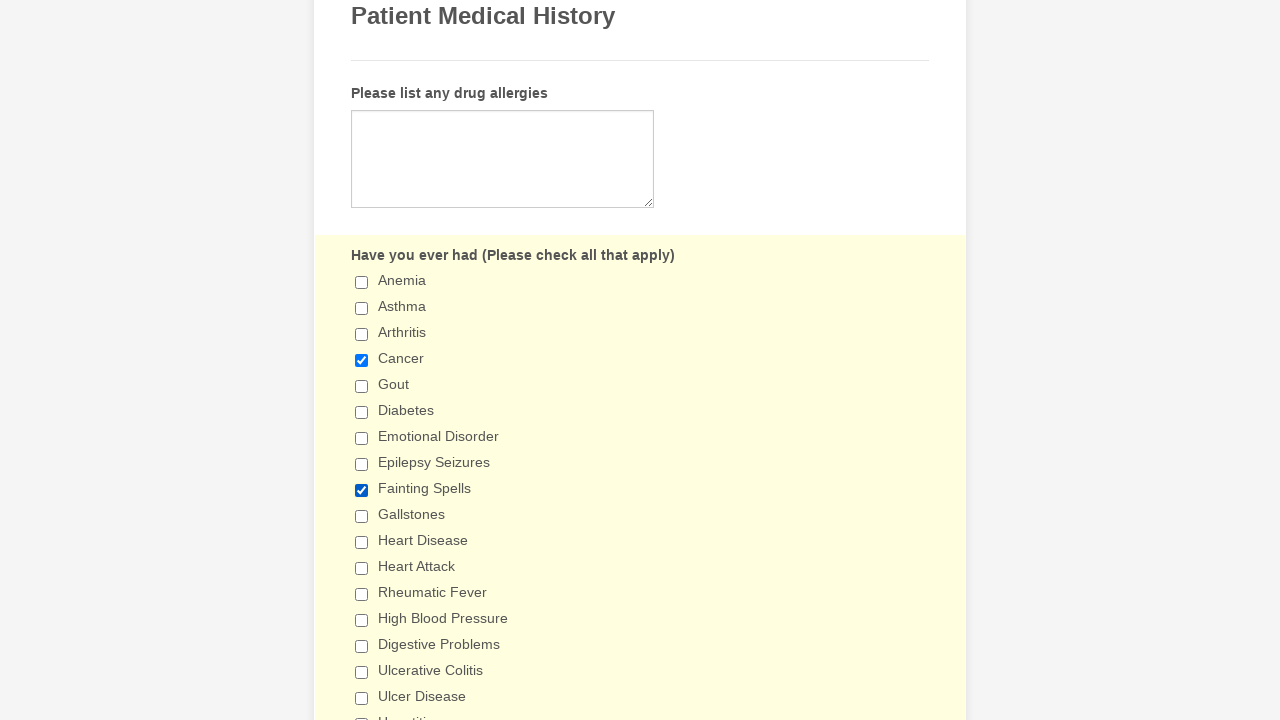

Verified Fainting Spells checkbox is checked
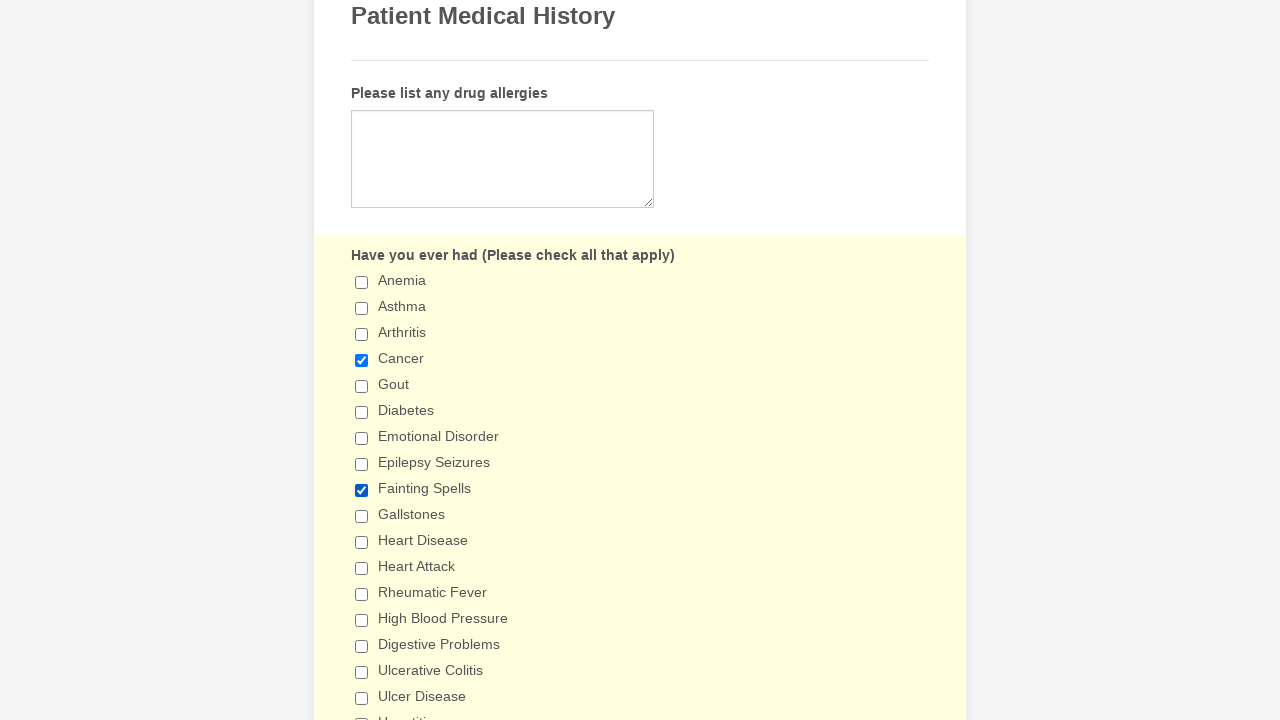

Clicked '5+ days' radio button to select it at (362, 361) on xpath=//input[@value='5+ days']
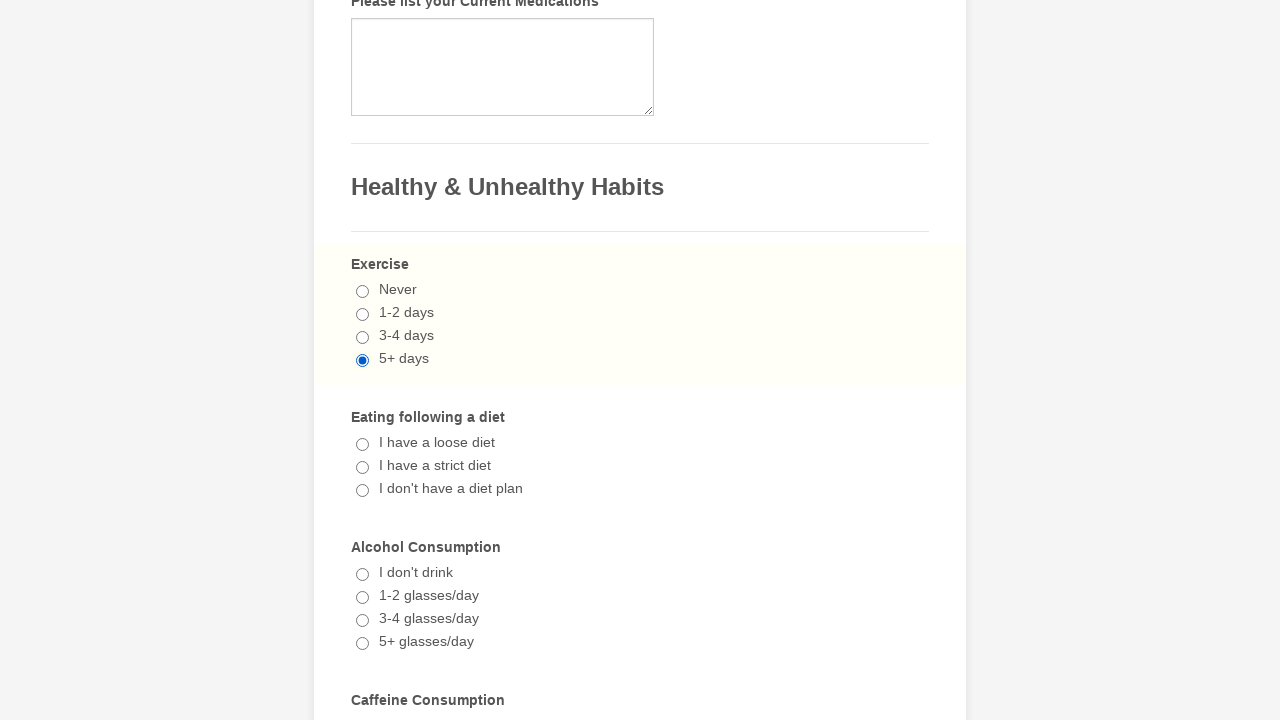

Clicked '1-2 cups/day' radio button to select it at (362, 361) on xpath=//input[@value='1-2 cups/day']
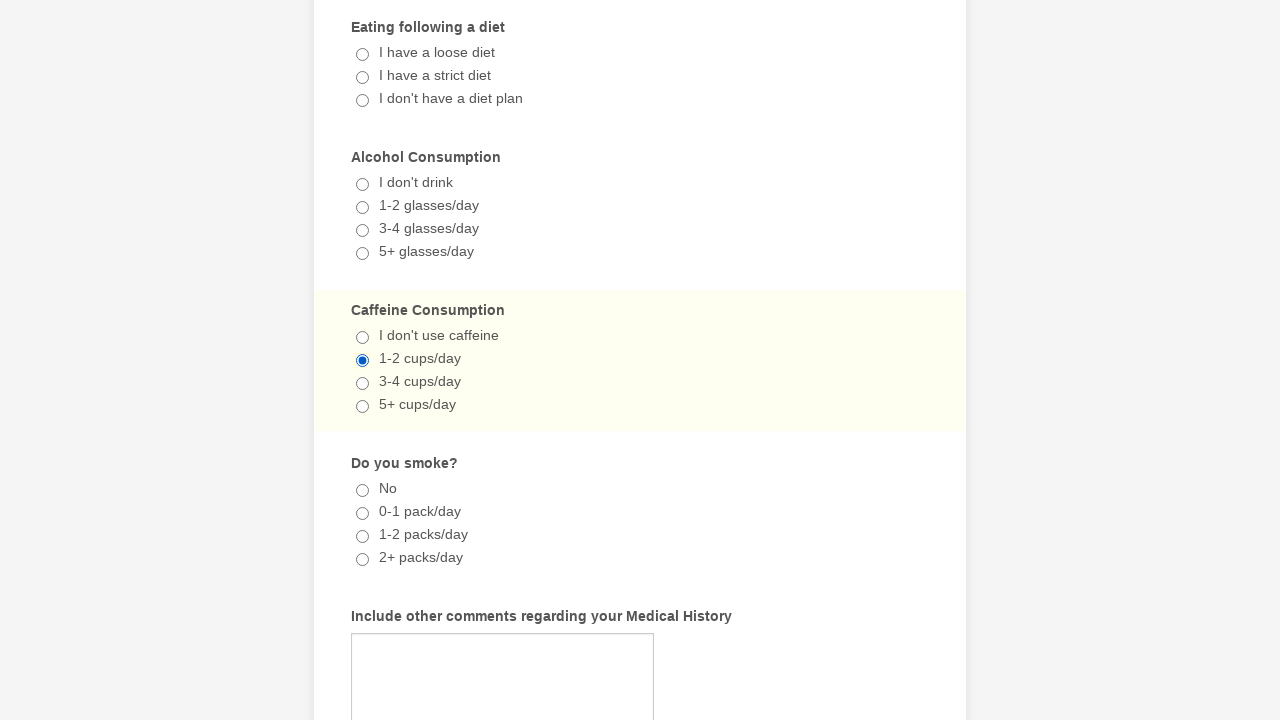

Verified '5+ days' radio button is checked
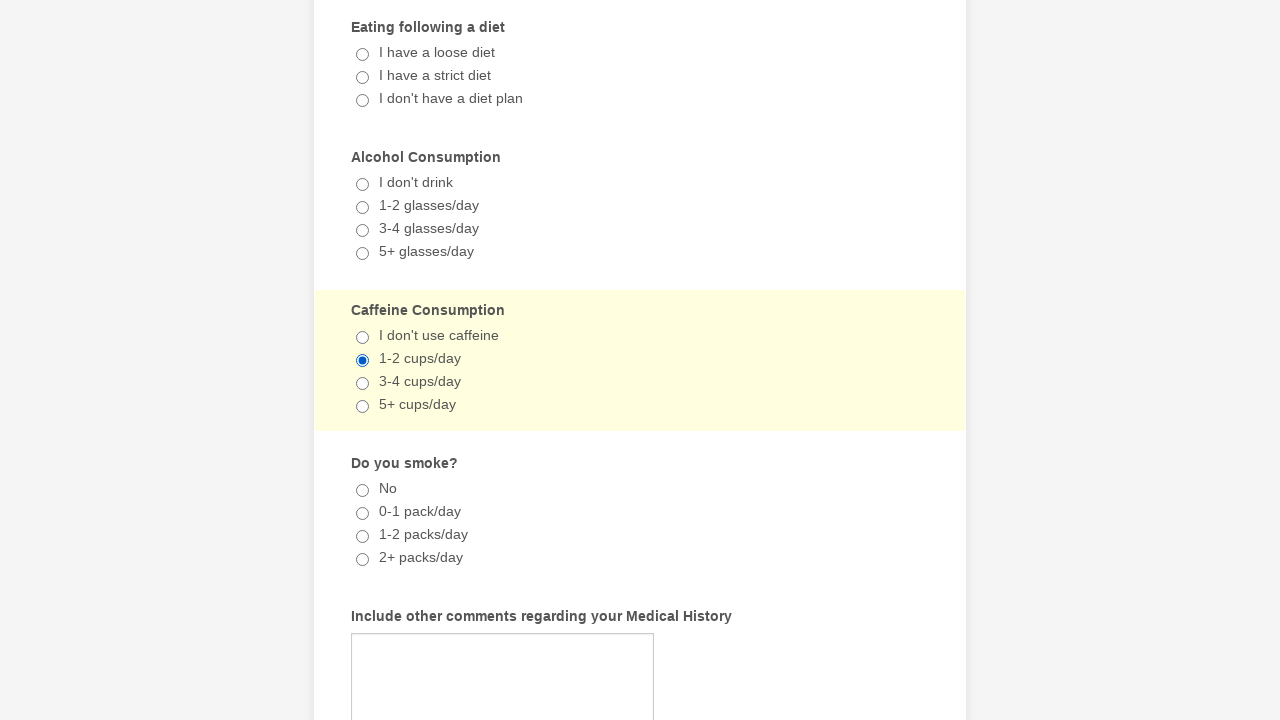

Verified '1-2 cups/day' radio button is checked
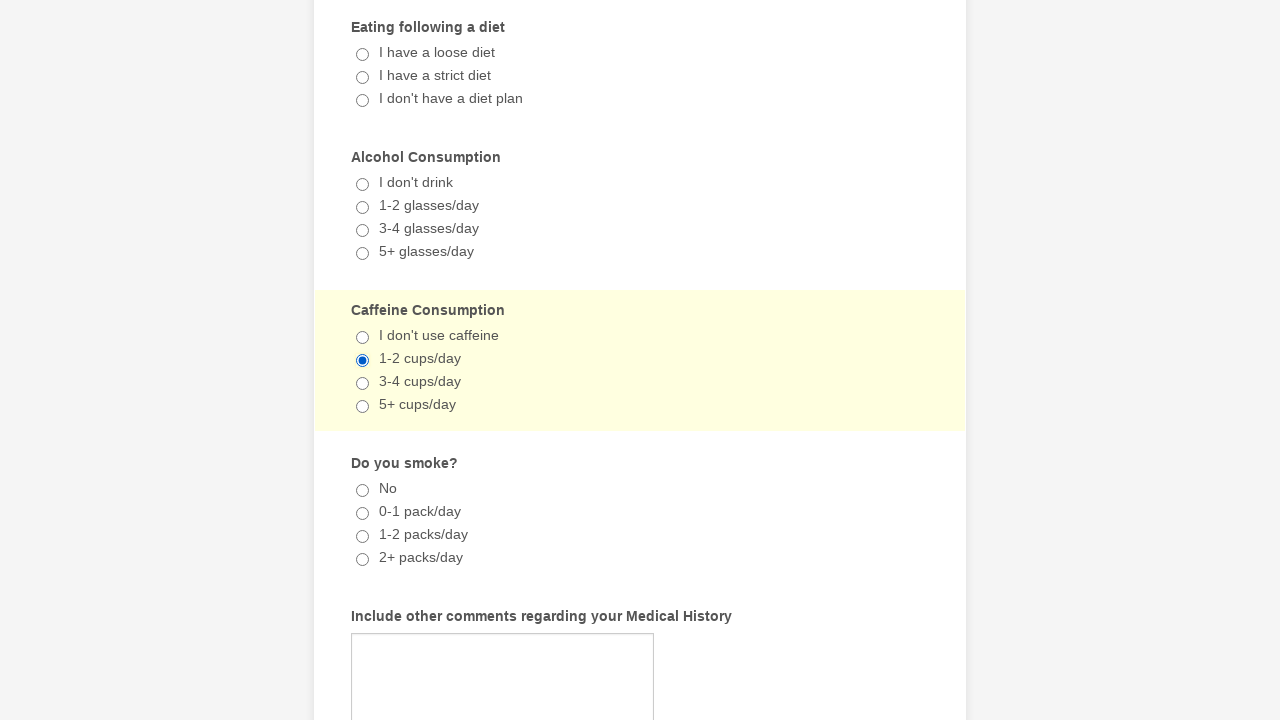

Clicked Cancer checkbox to uncheck it at (362, 360) on xpath=//input[@value='Cancer']
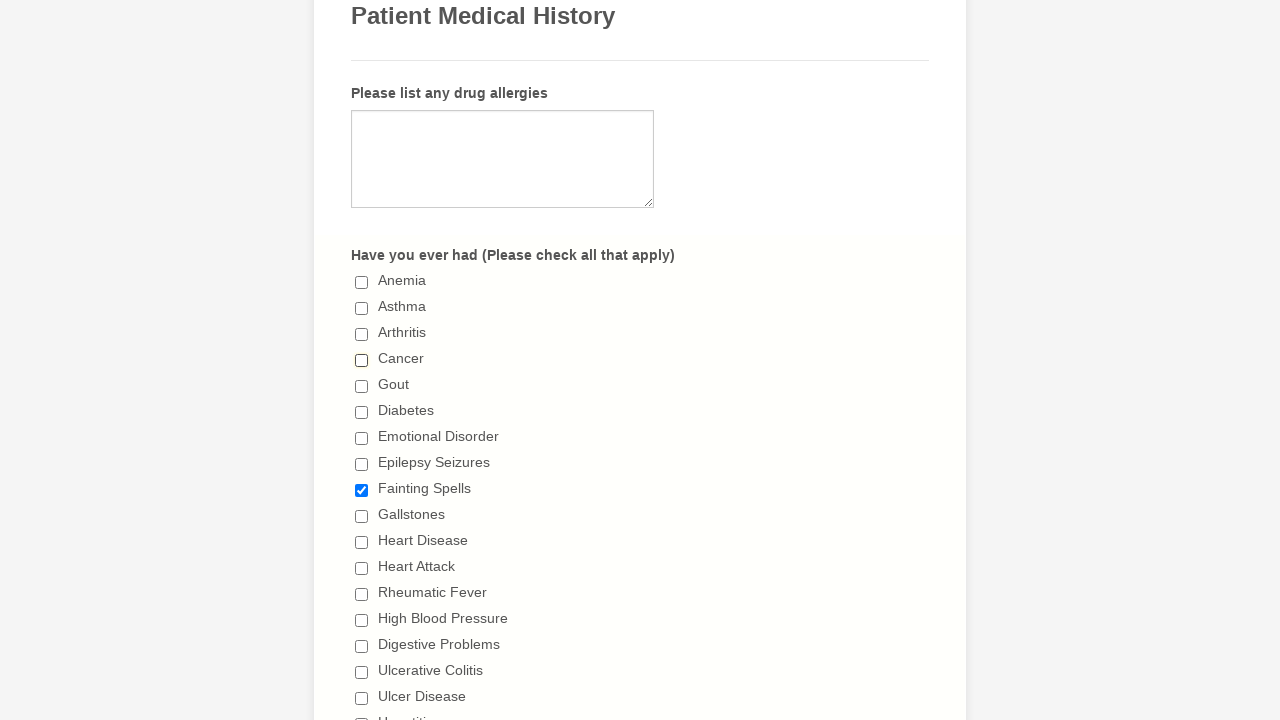

Clicked Fainting Spells checkbox to uncheck it at (362, 490) on xpath=//input[@value='Fainting Spells']
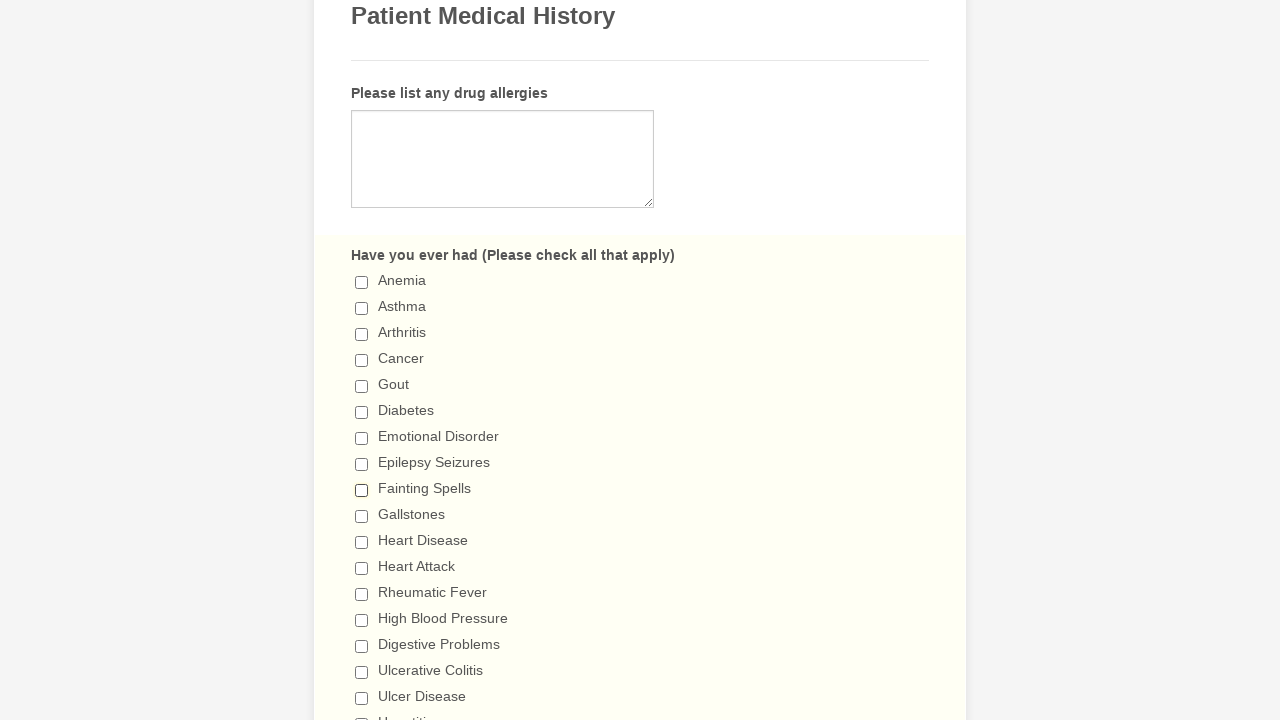

Verified Cancer checkbox is unchecked
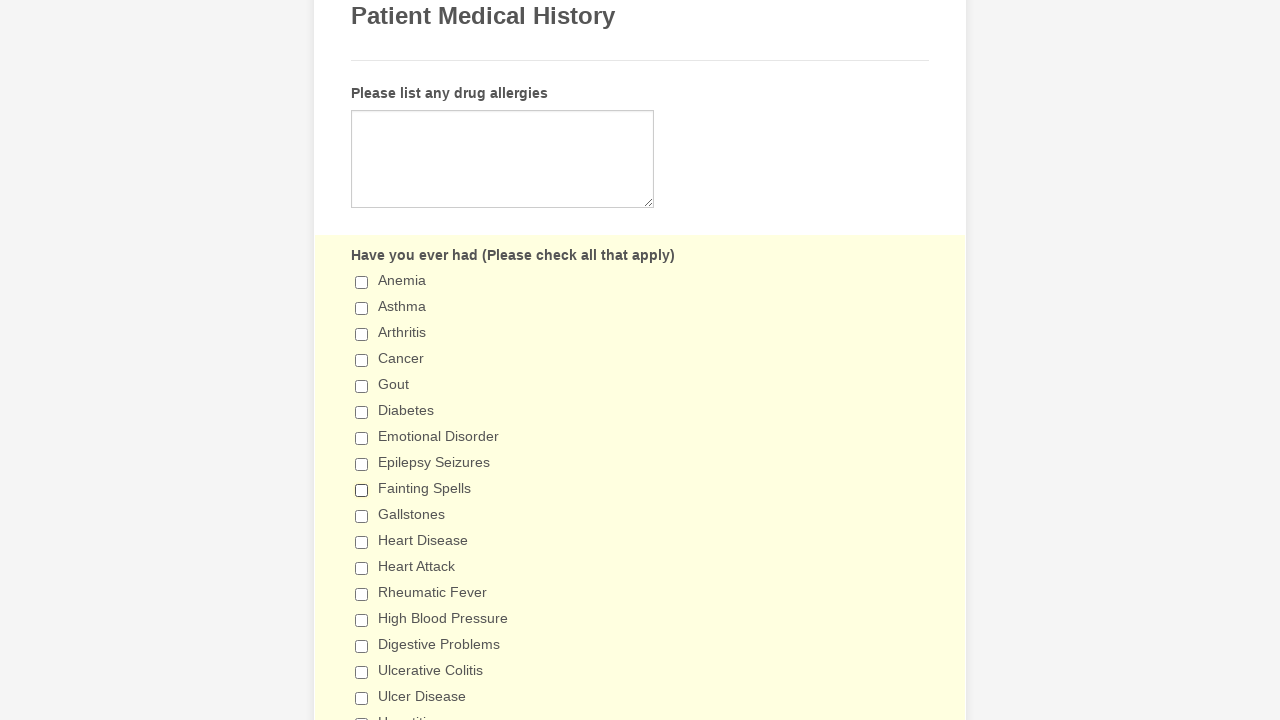

Verified Fainting Spells checkbox is unchecked
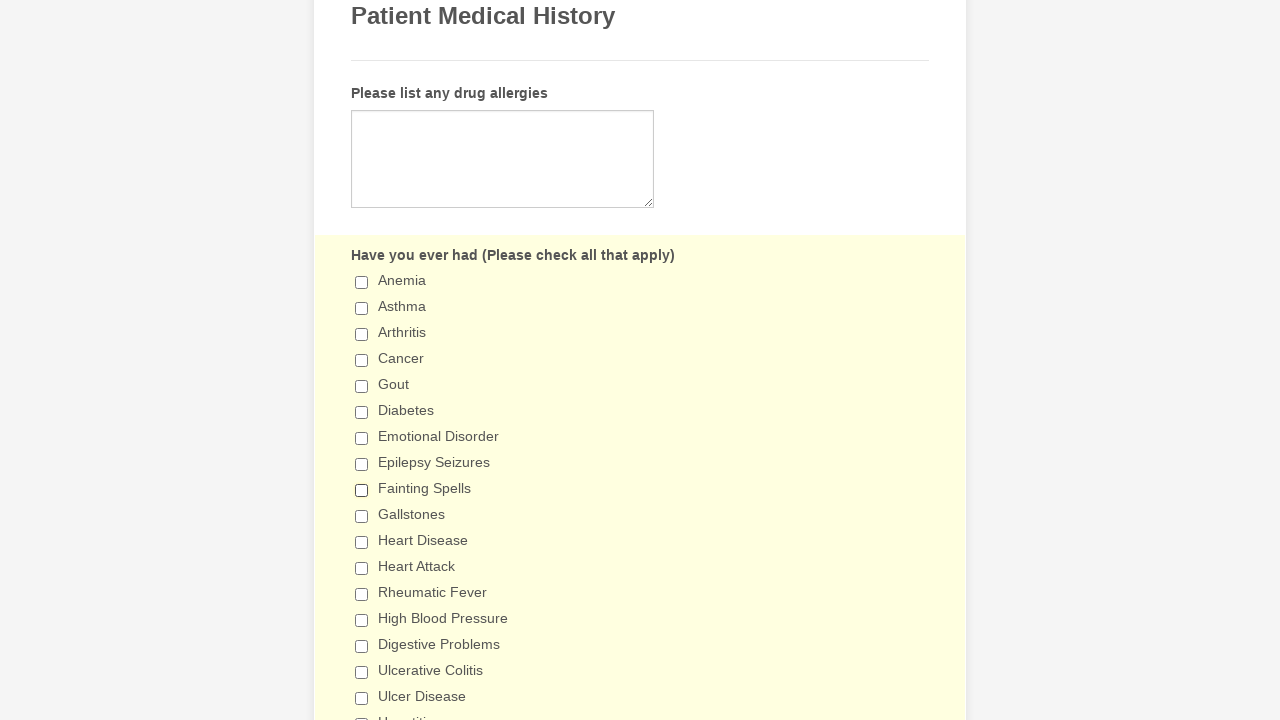

Clicked '5+ days' radio button again at (362, 361) on xpath=//input[@value='5+ days']
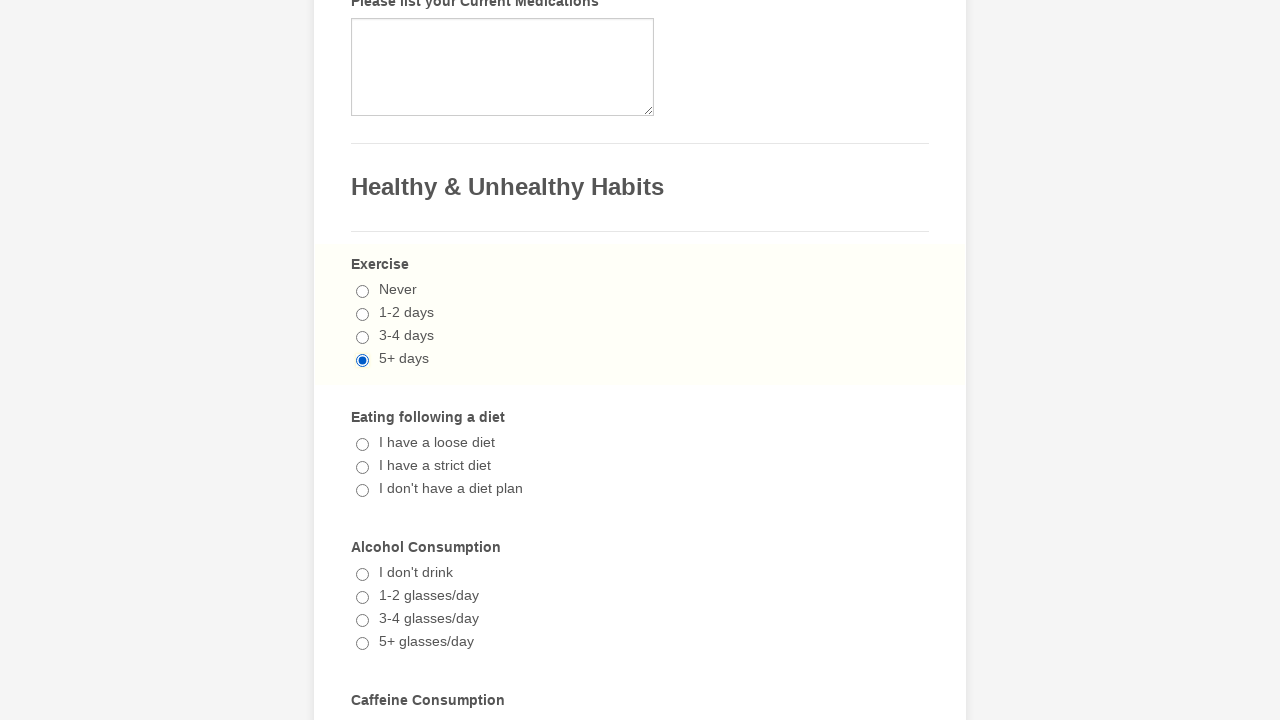

Clicked '1-2 cups/day' radio button again at (362, 361) on xpath=//input[@value='1-2 cups/day']
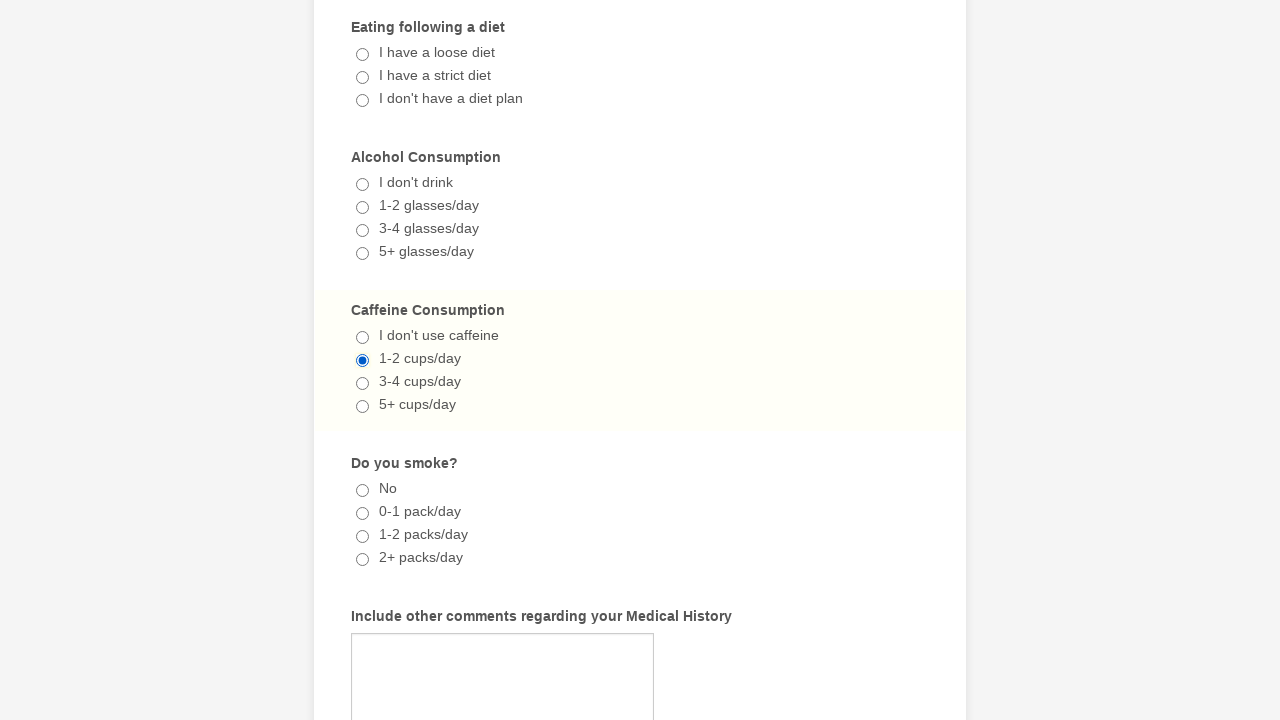

Verified '5+ days' radio button is still checked
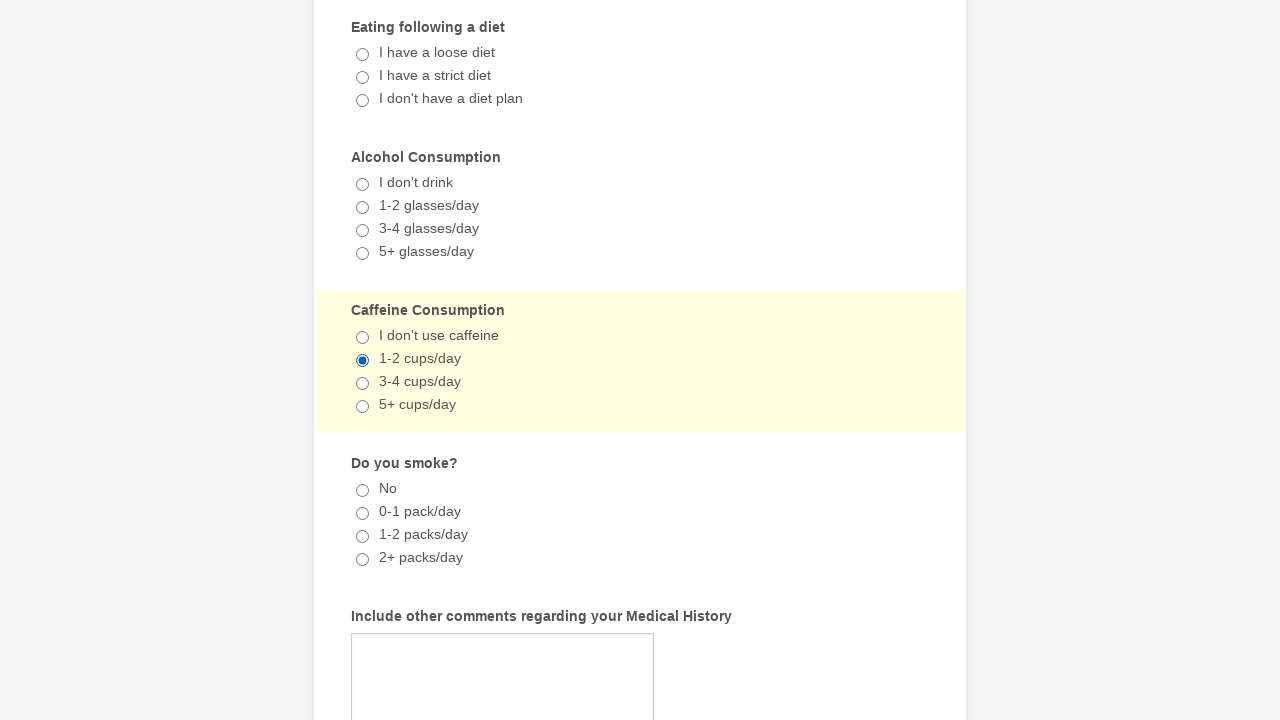

Verified '1-2 cups/day' radio button is still checked
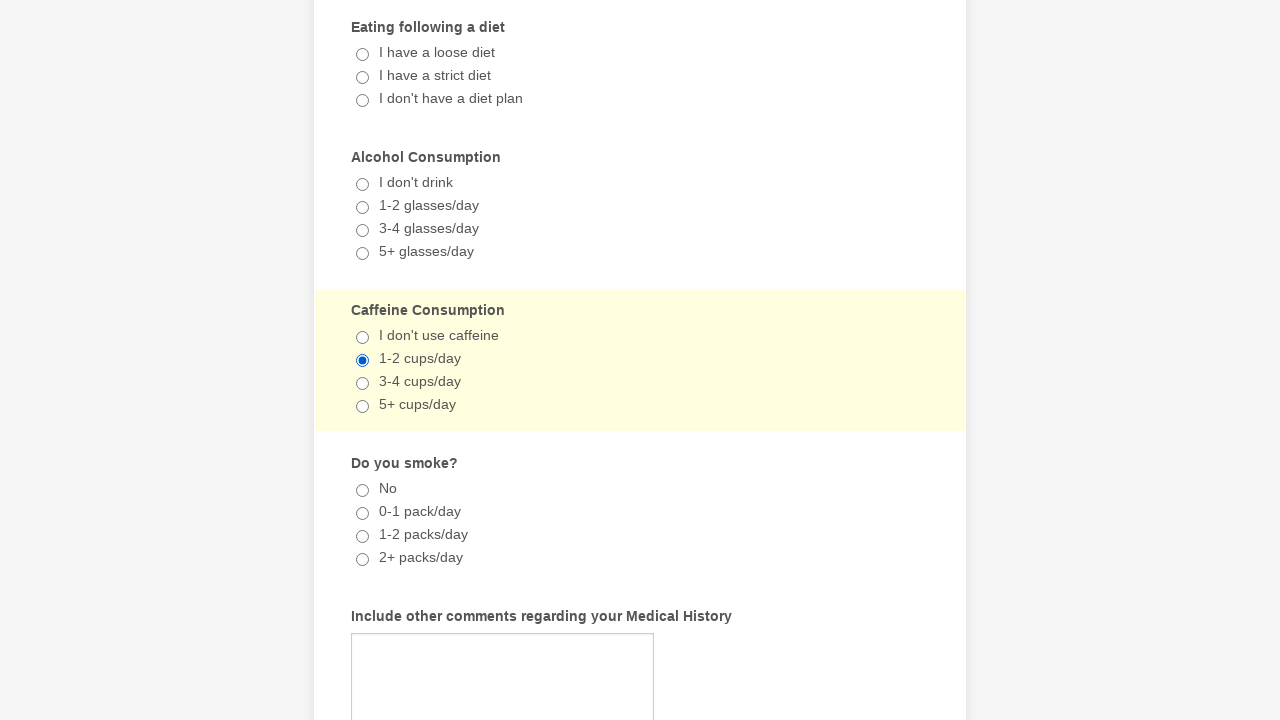

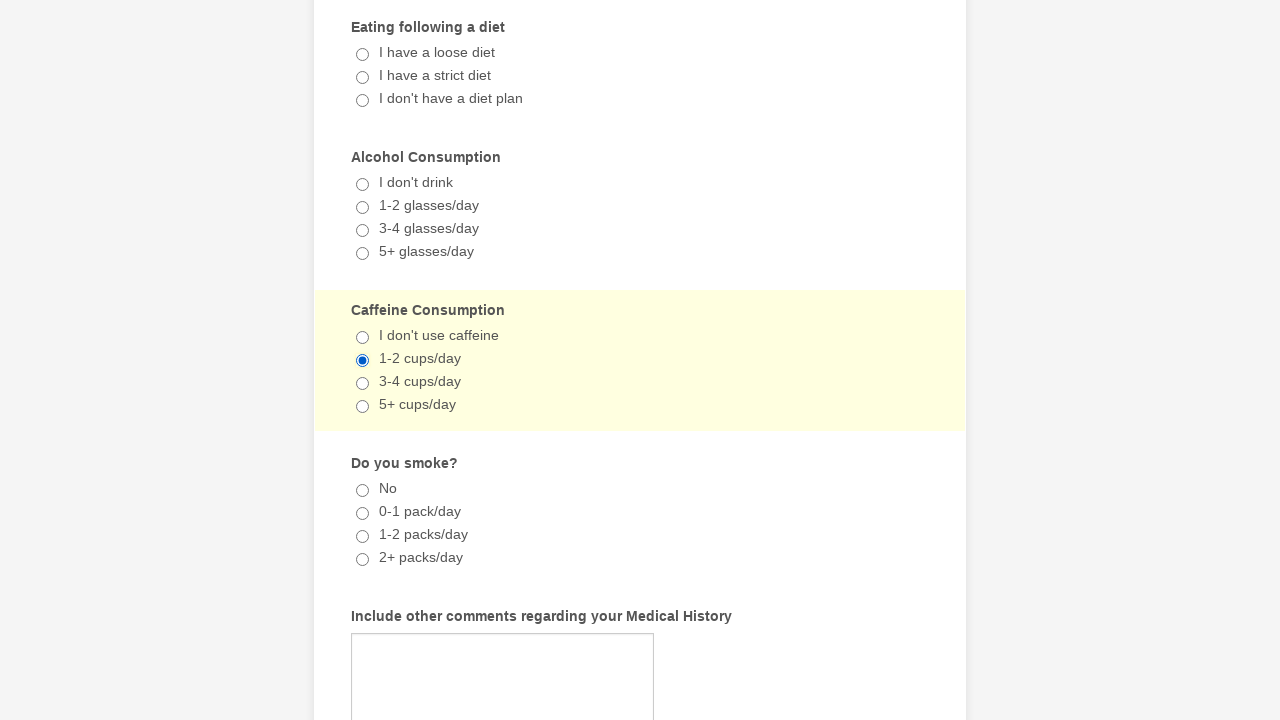